Tests the text input playground by navigating to the text input page, entering a new button name in the input field, and verifying the button text updates accordingly.

Starting URL: http://uitestingplayground.com/

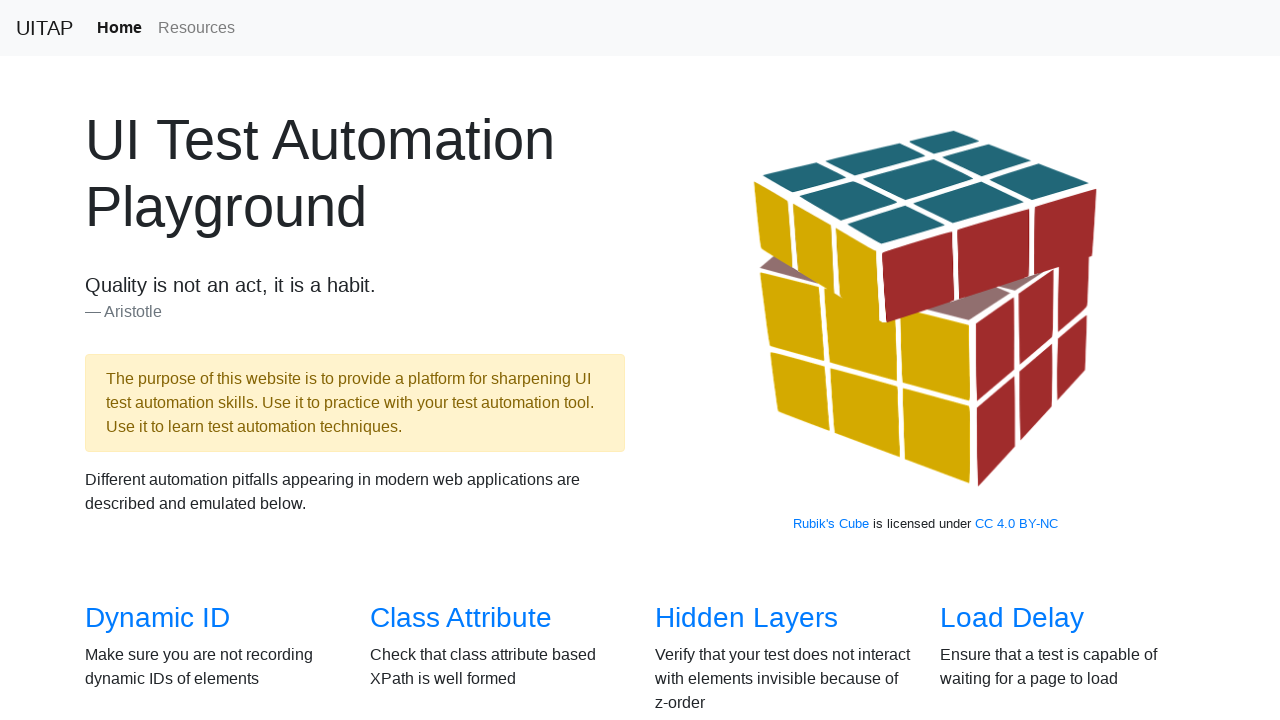

Clicked on Text Input link to navigate to text input page at (1002, 360) on a[href='/textinput']
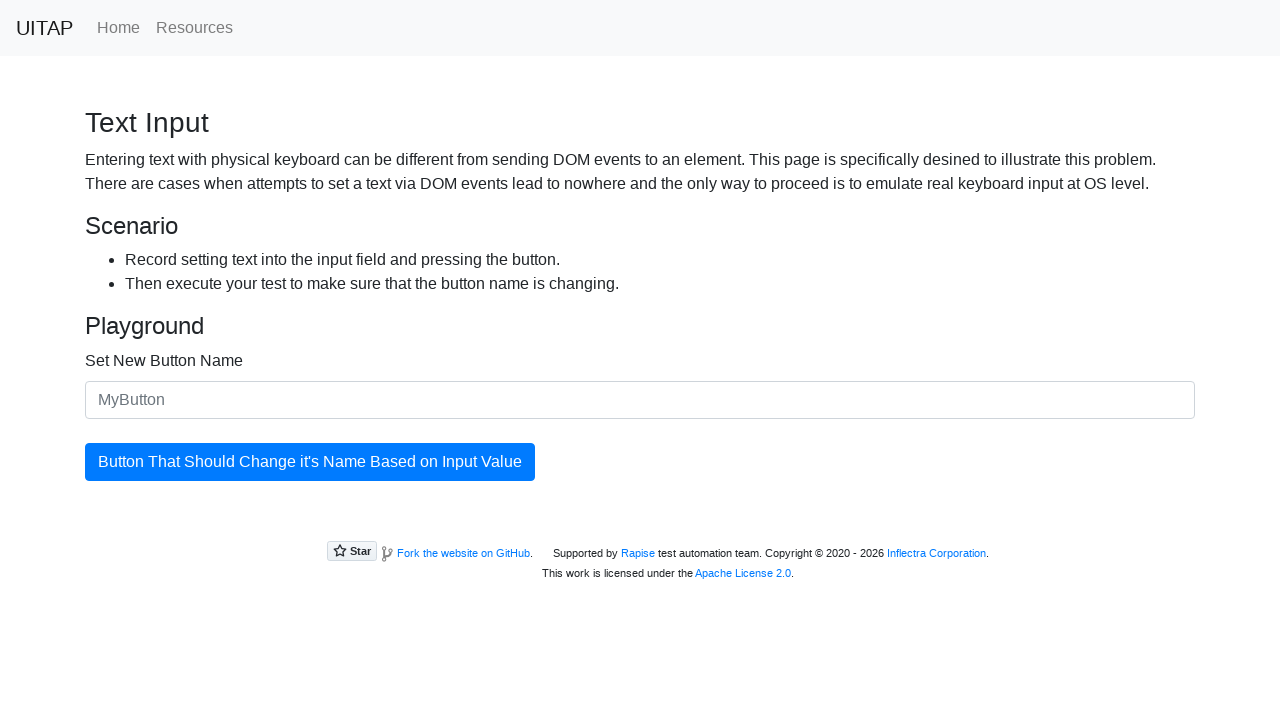

Verified page title is 'Text Input'
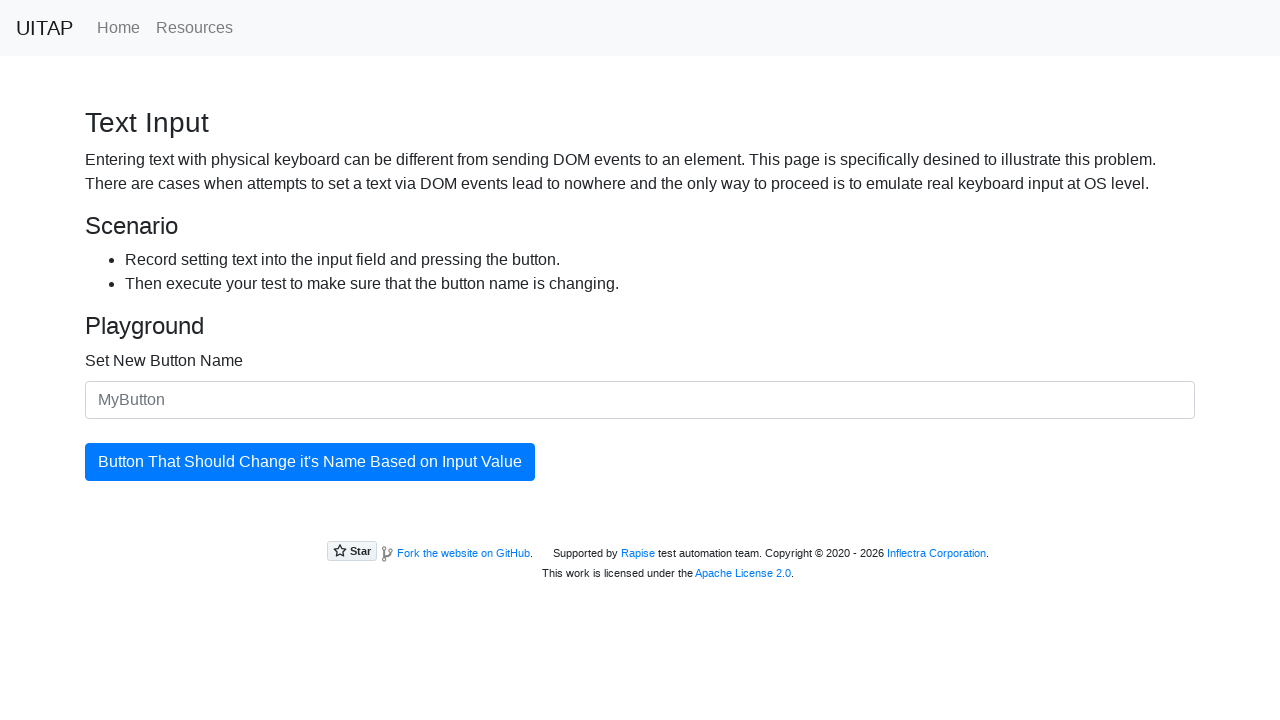

Defined new button name as 'Push me'
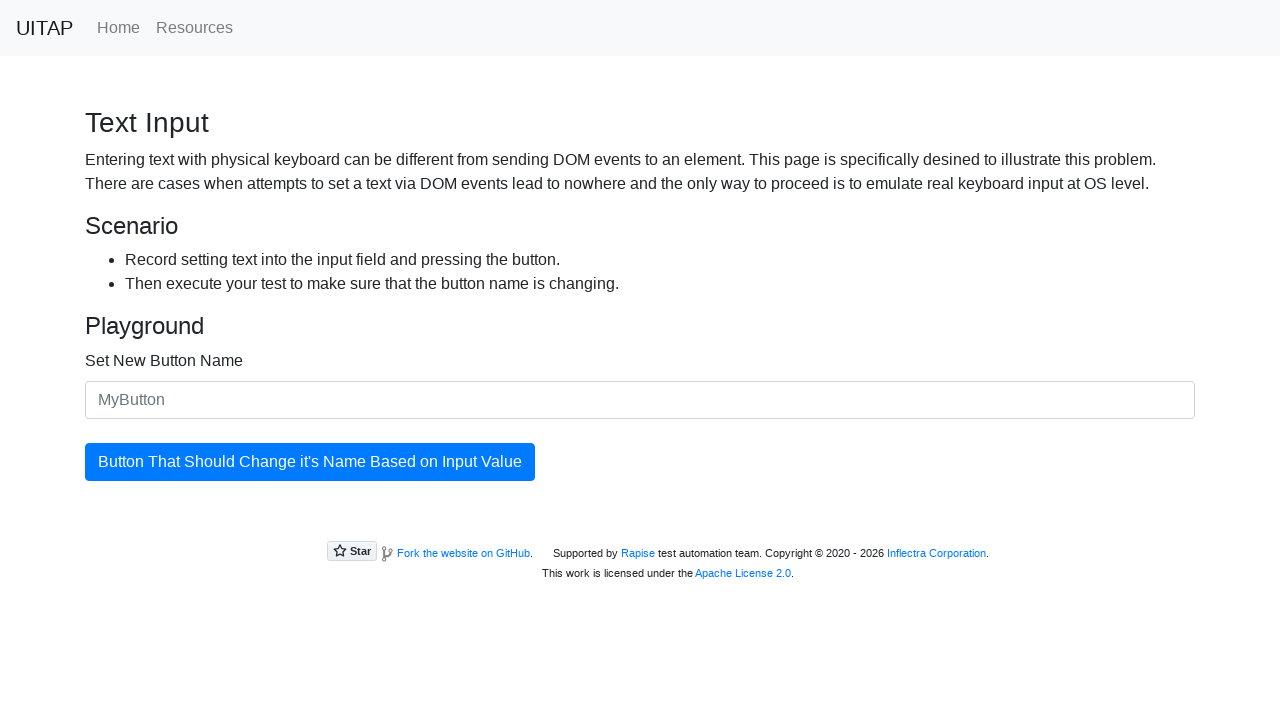

Verified button does not already have the text 'Push me'
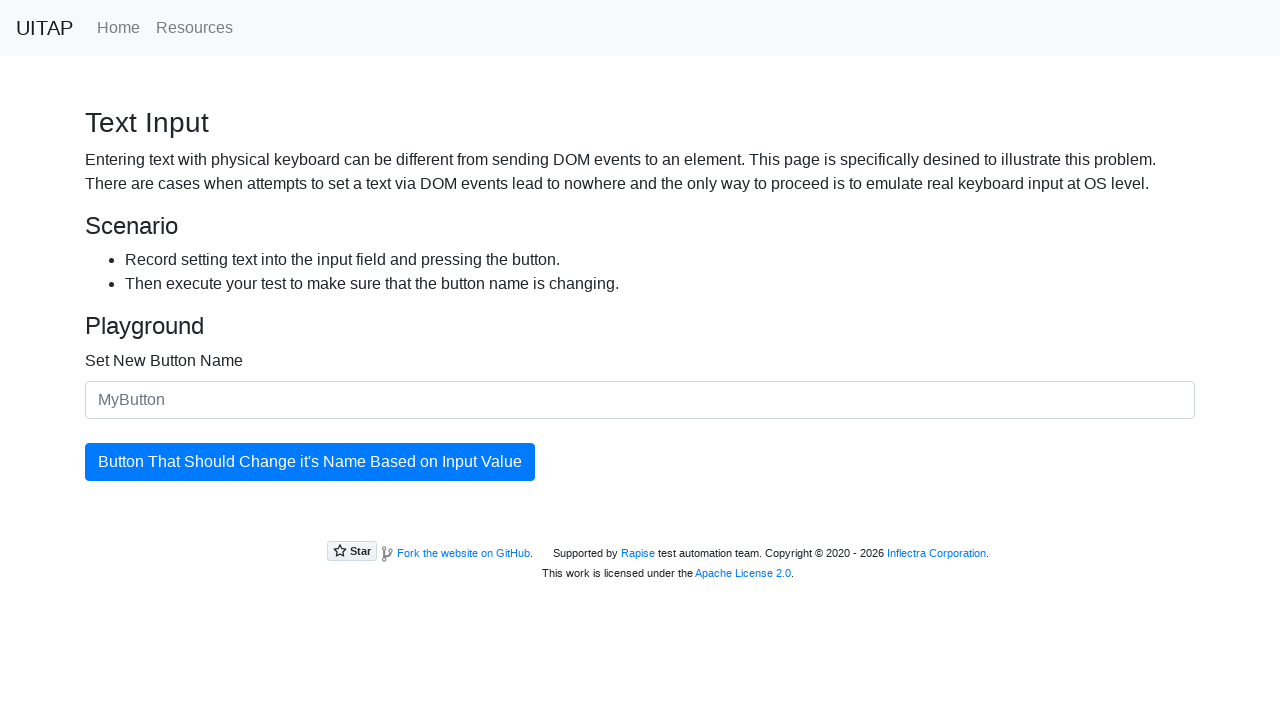

Clicked on the input field for new button name at (640, 400) on #newButtonName
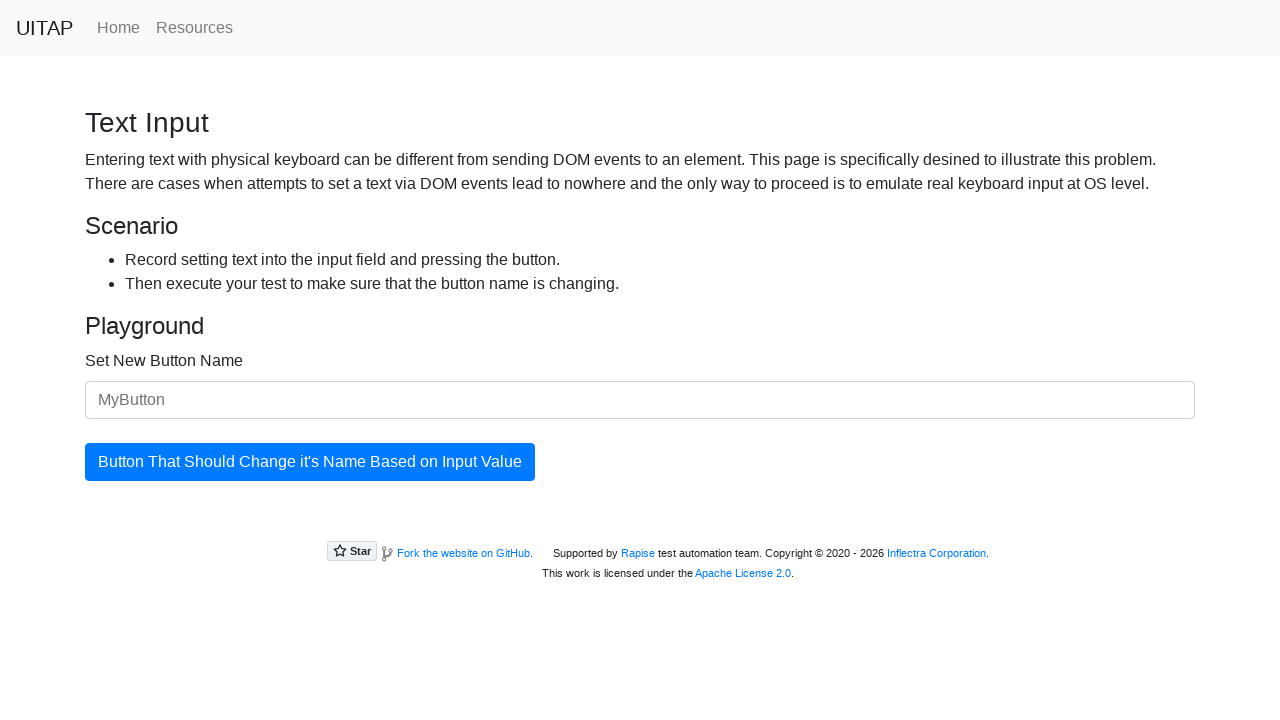

Entered 'Push me' into the button name input field on #newButtonName
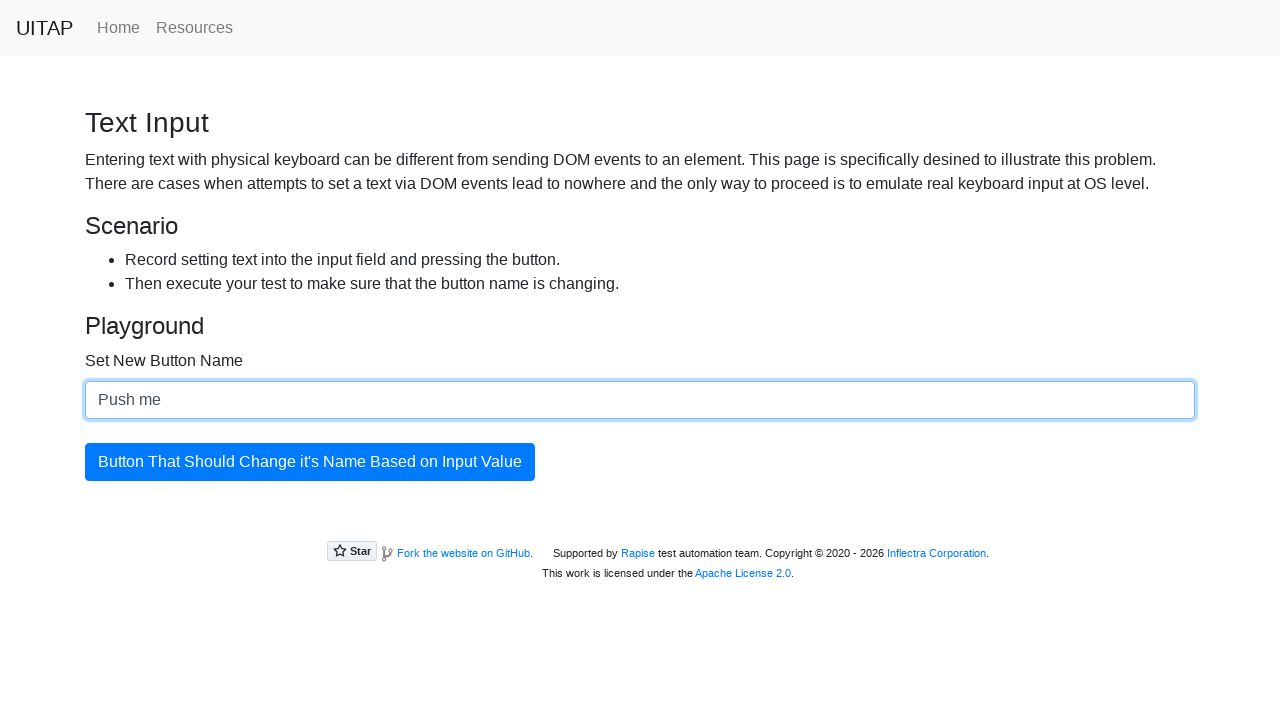

Clicked the button to update it with the new name at (310, 462) on #updatingButton
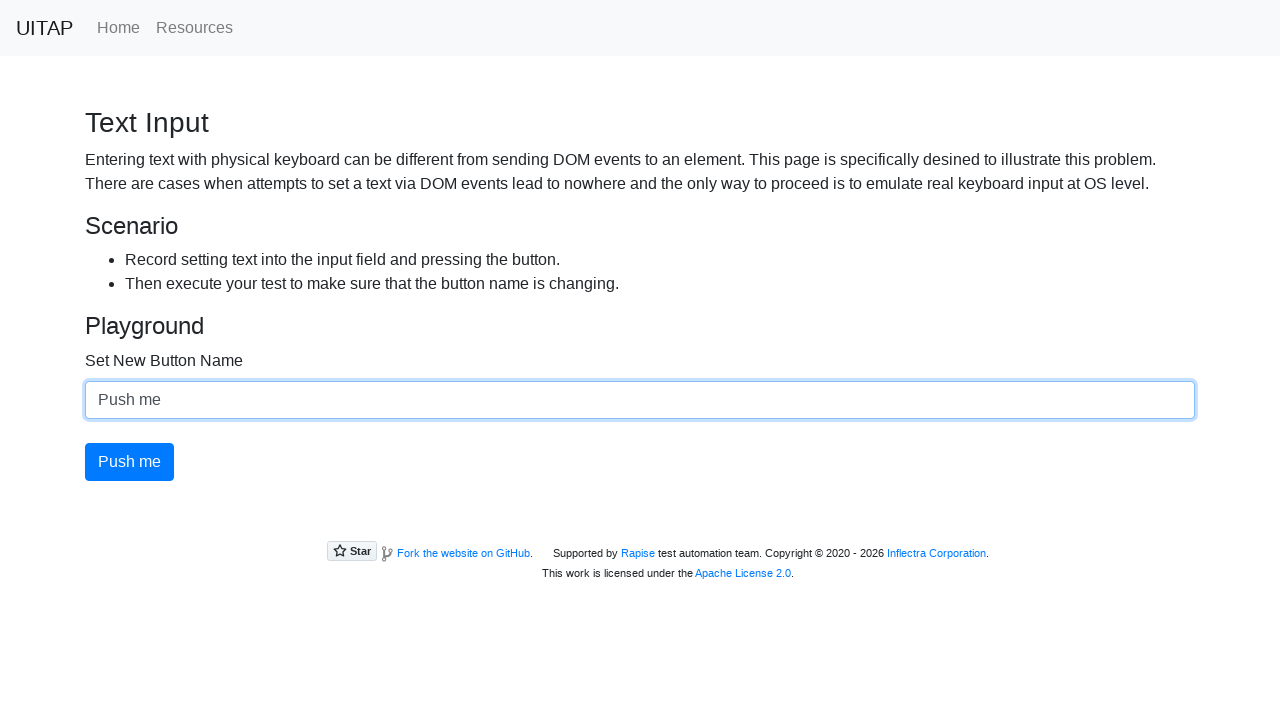

Verified button text has been updated to 'Push me'
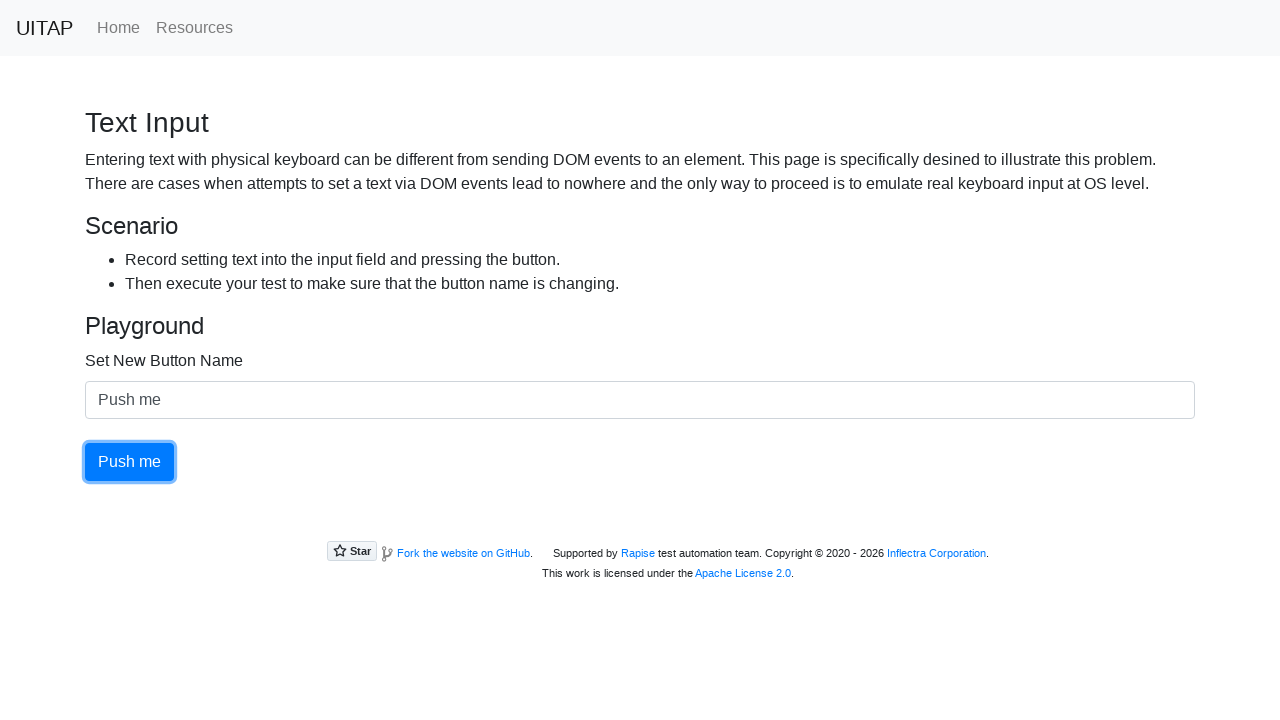

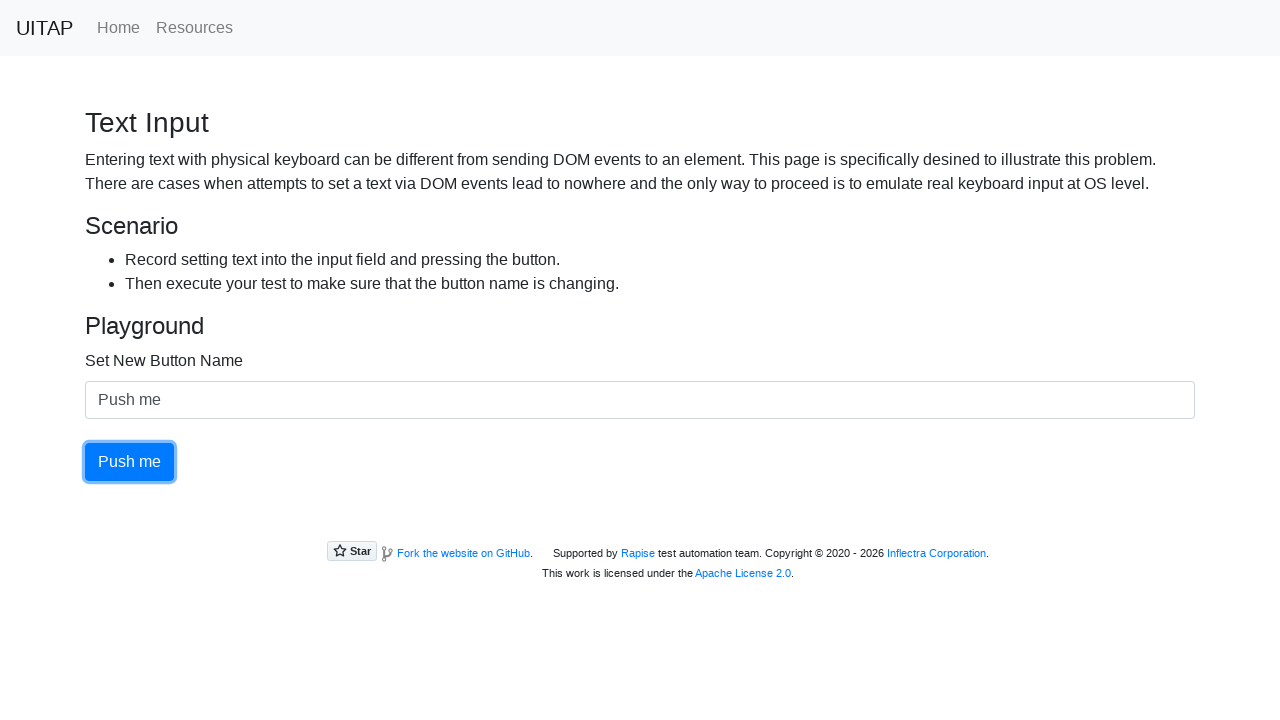